Tests that error icons appear on input fields when form validation fails, and that clicking the error close button removes them

Starting URL: https://www.saucedemo.com/

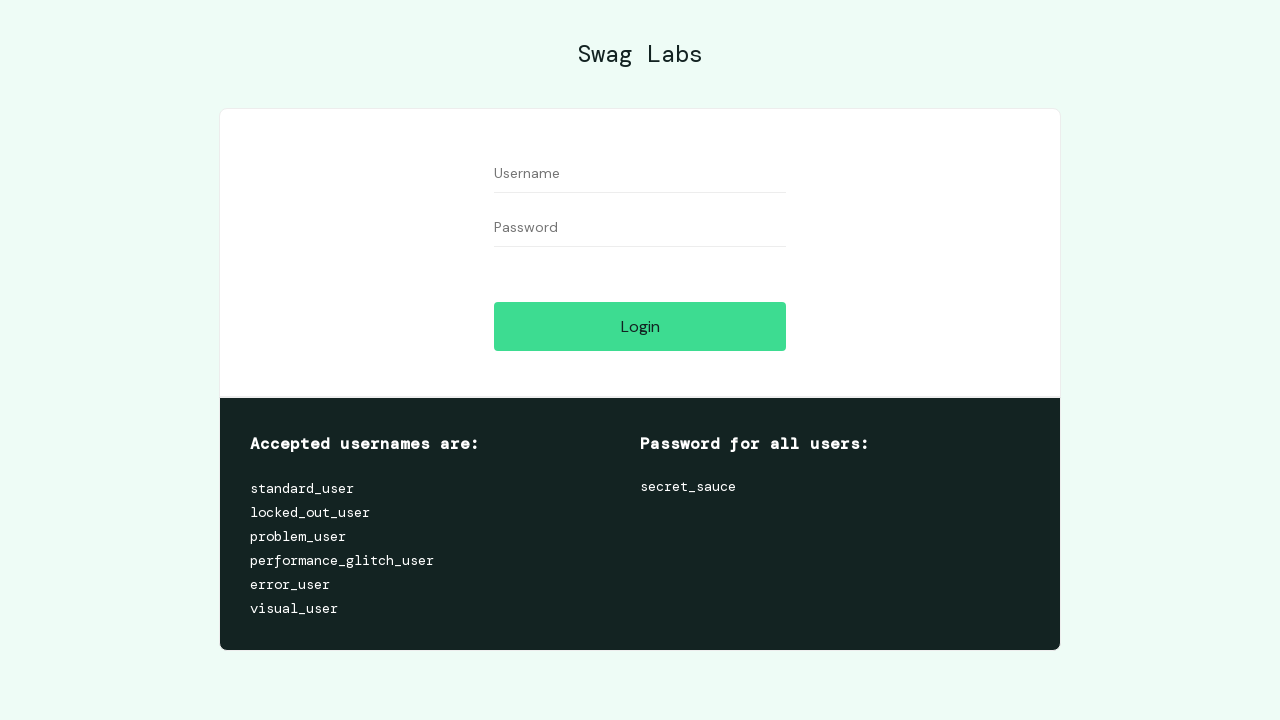

Clicked login button without credentials to trigger validation errors at (640, 326) on #login-button
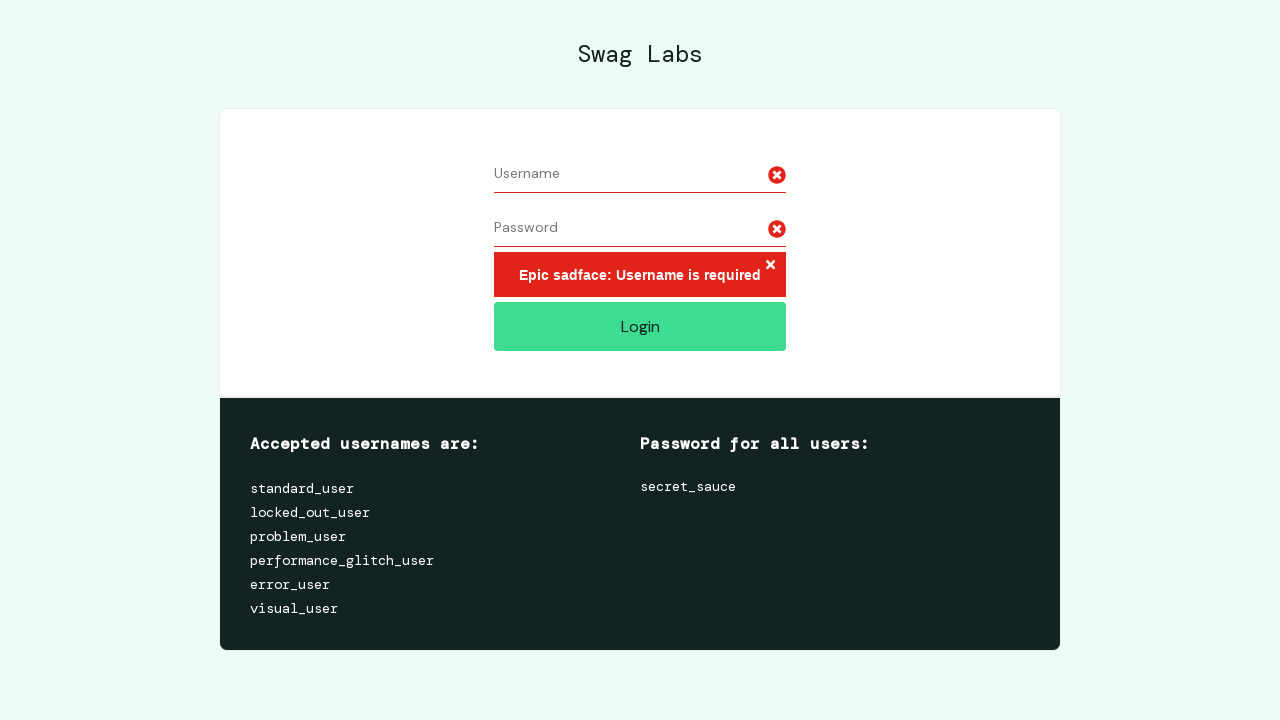

Error message container appeared on form
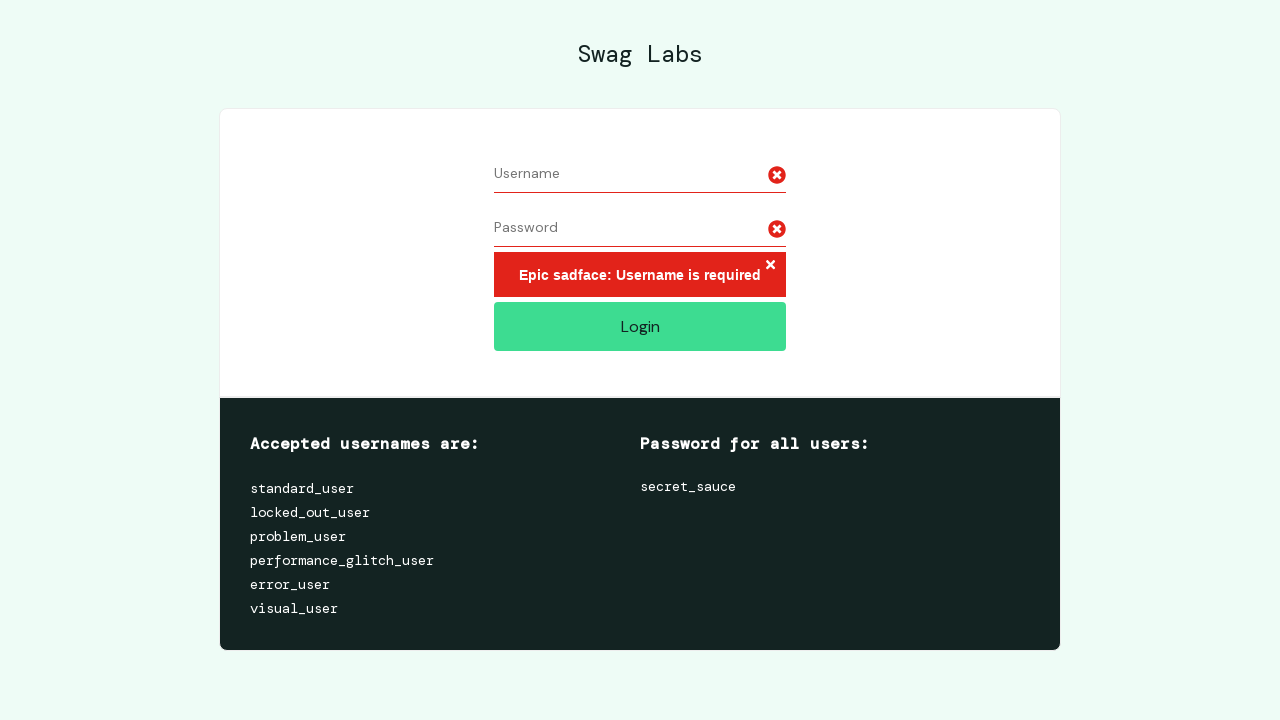

Clicked error close button to dismiss the error at (770, 266) on .error-button
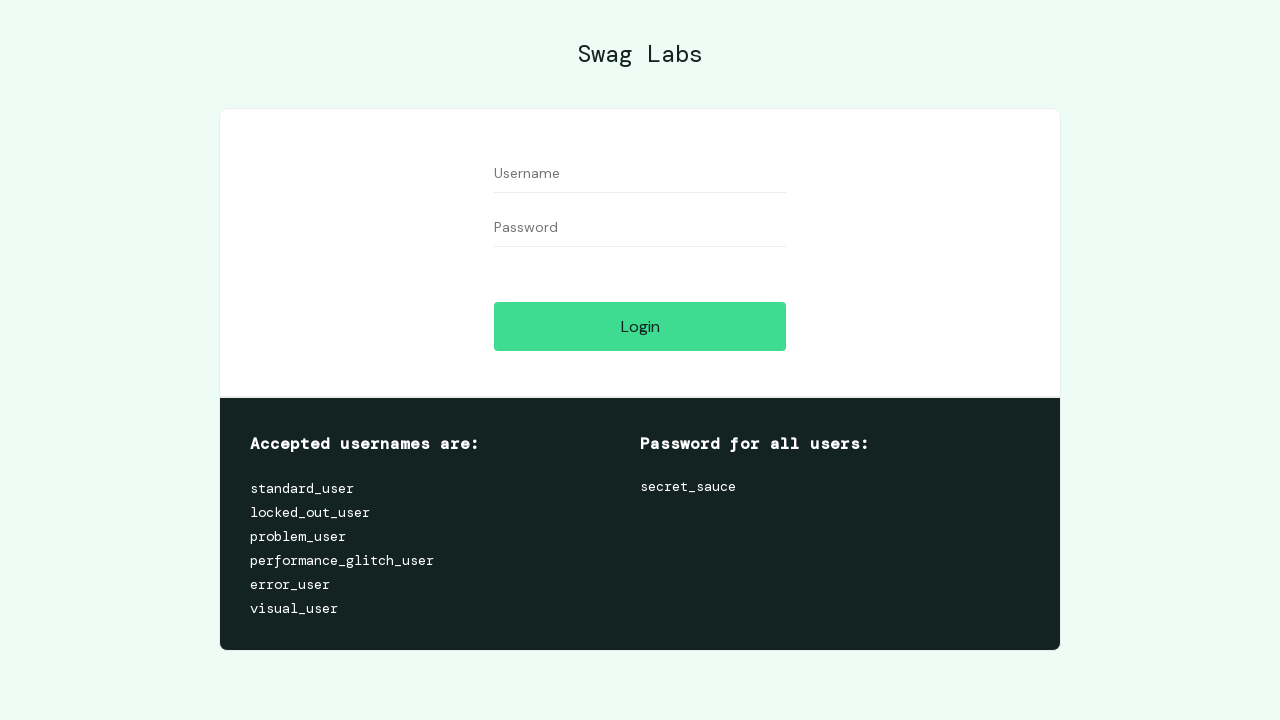

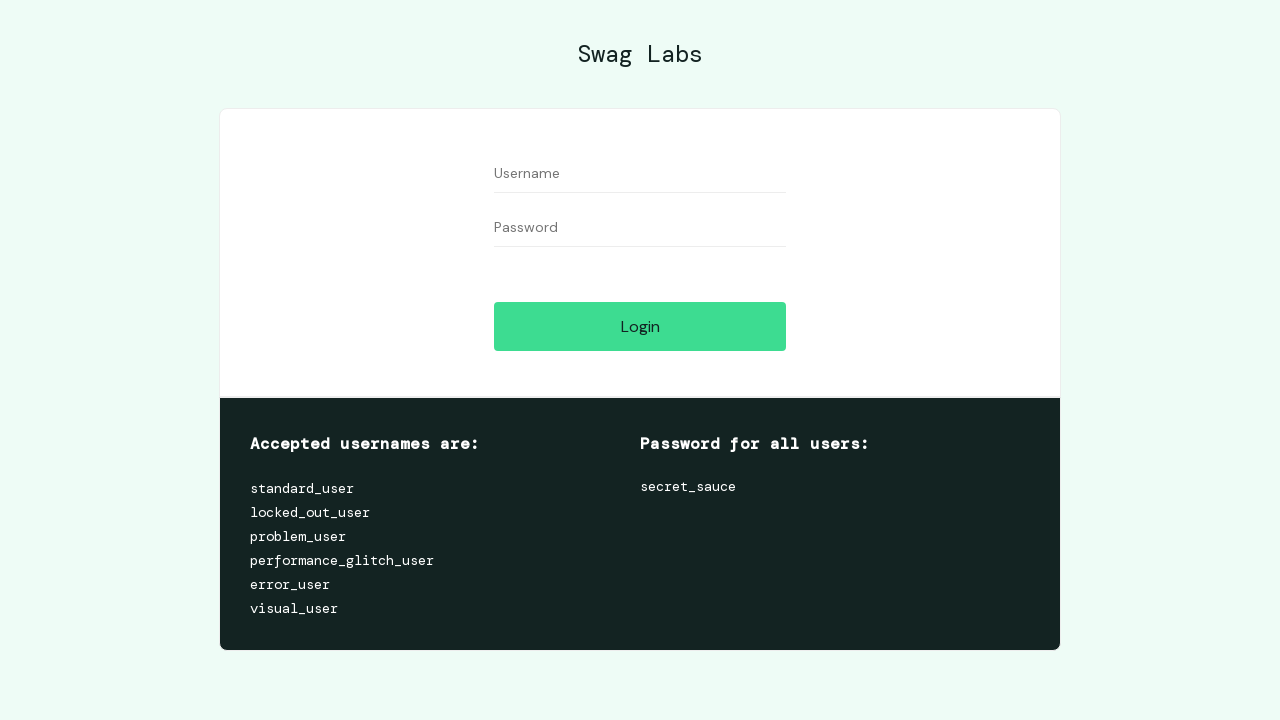